Creates a train reservation by selecting a date, train, seat, and filling in personal information (name, surname, email) then submitting the form.

Starting URL: https://demo-app-fe.vercel.app/

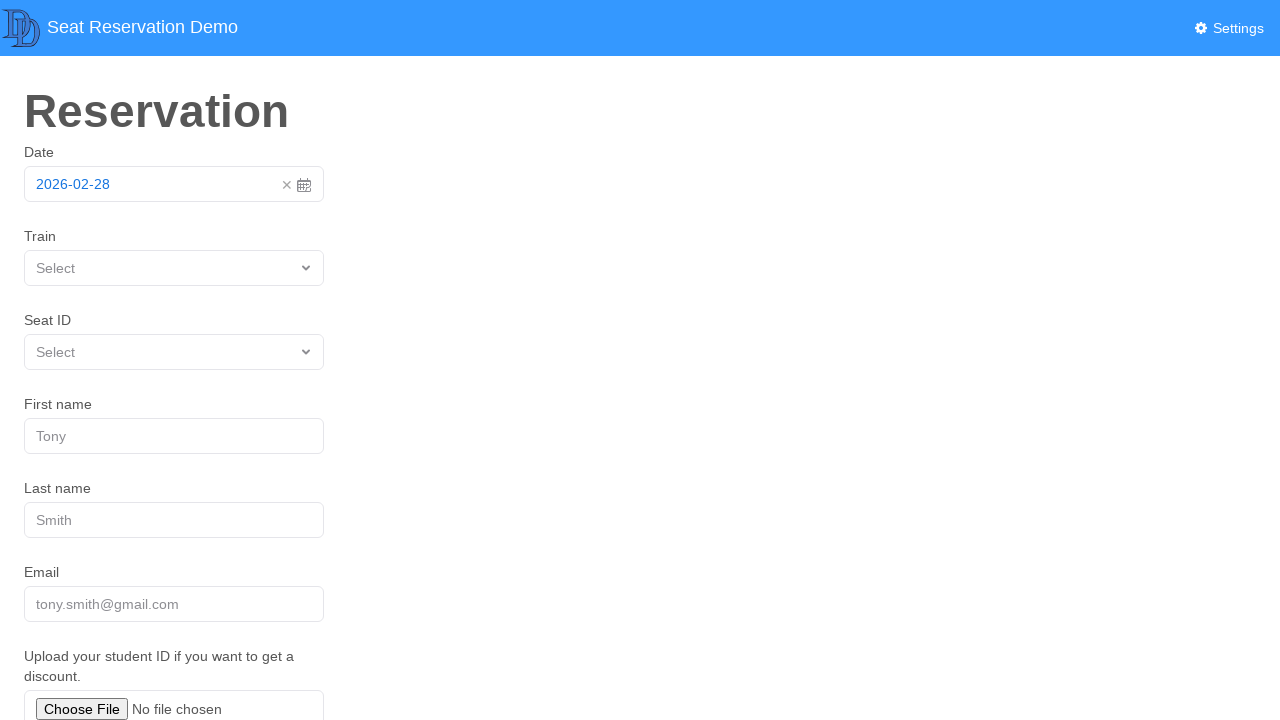

Navigated to train reservation demo app
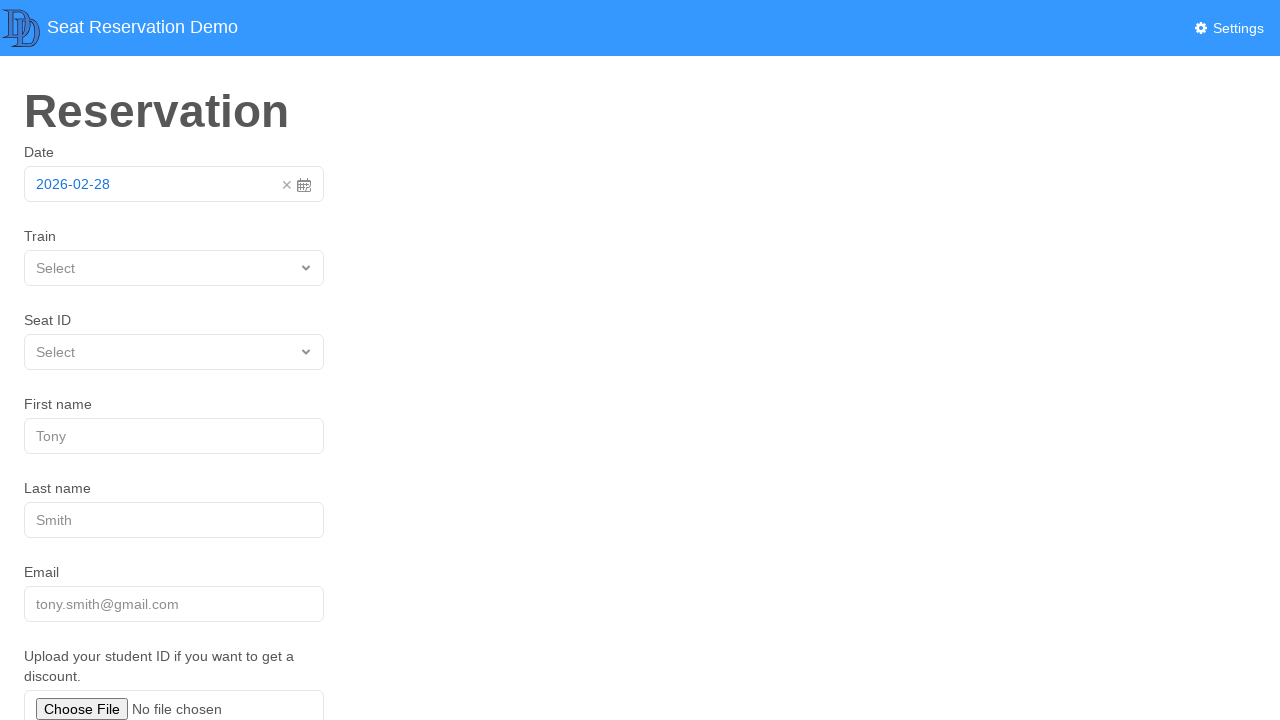

Clicked on date selector at (158, 184) on .rs-picker-toggle-value
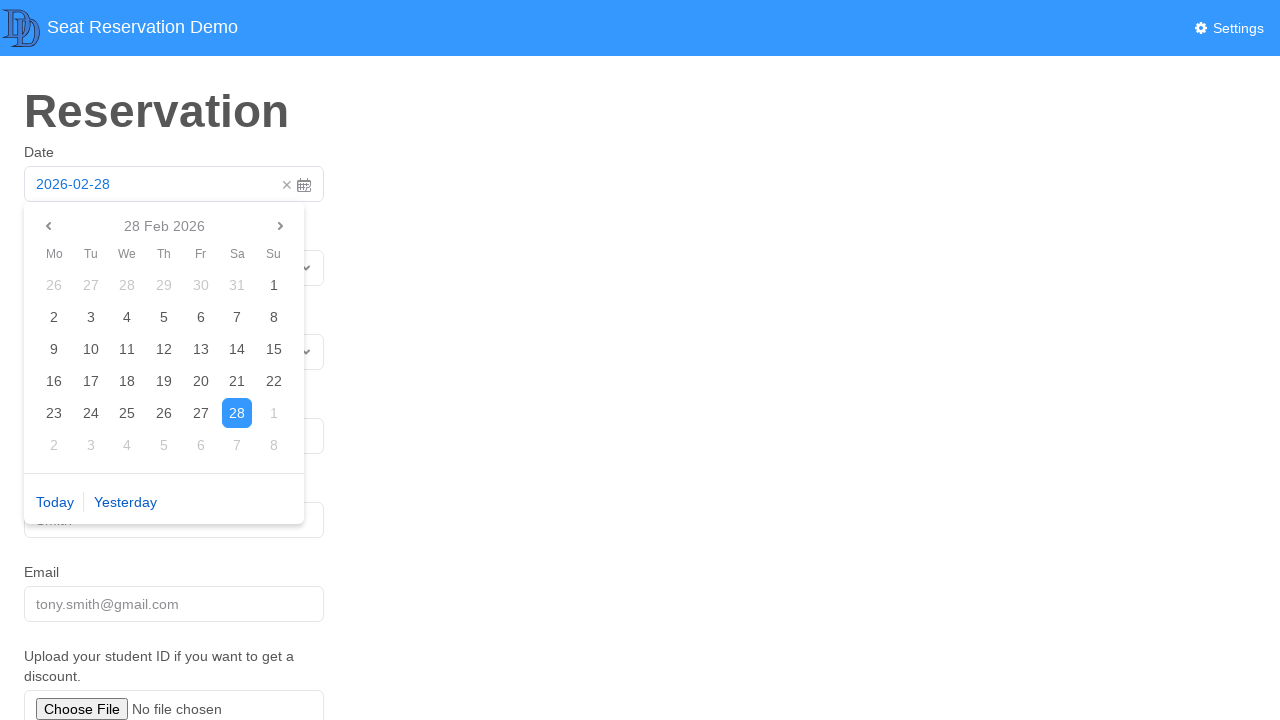

Selected today's date at (55, 502) on xpath=//span[contains(.,'Today')]
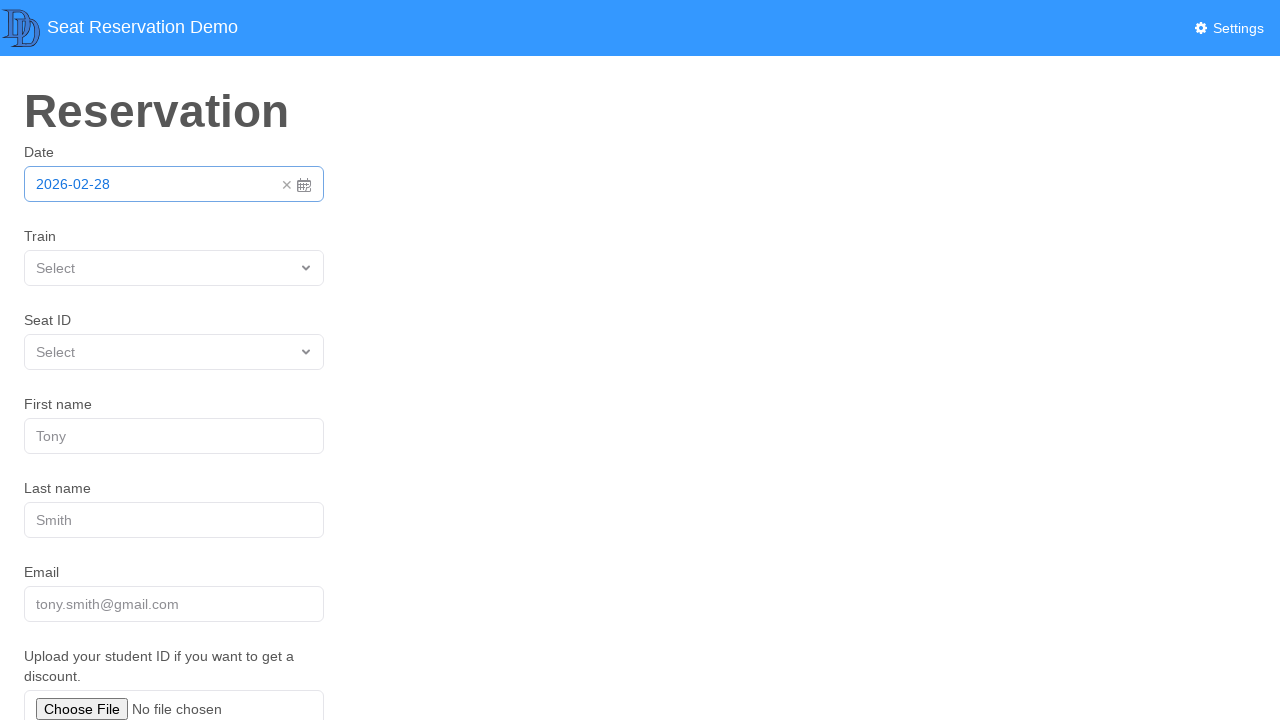

Clicked on train selector dropdown at (56, 268) on text=Select
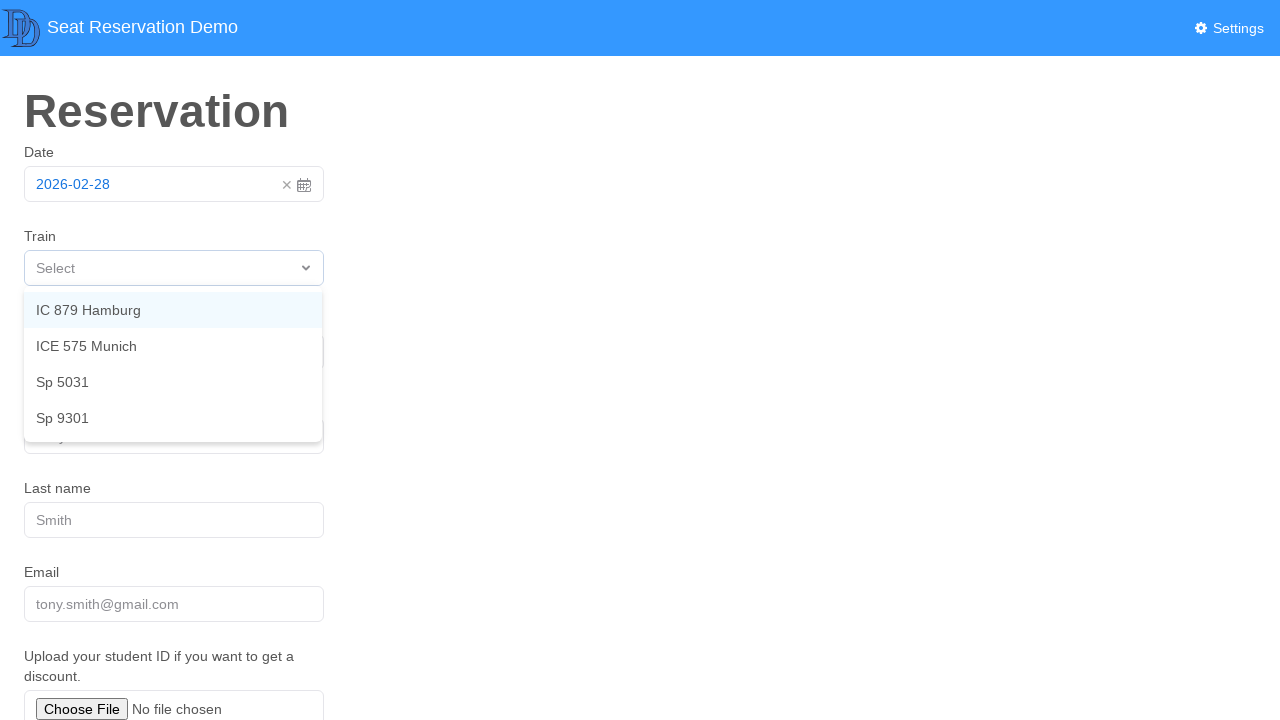

Selected a train from available options at (173, 346) on div:nth-child(2) > .rs-picker-select-menu-item
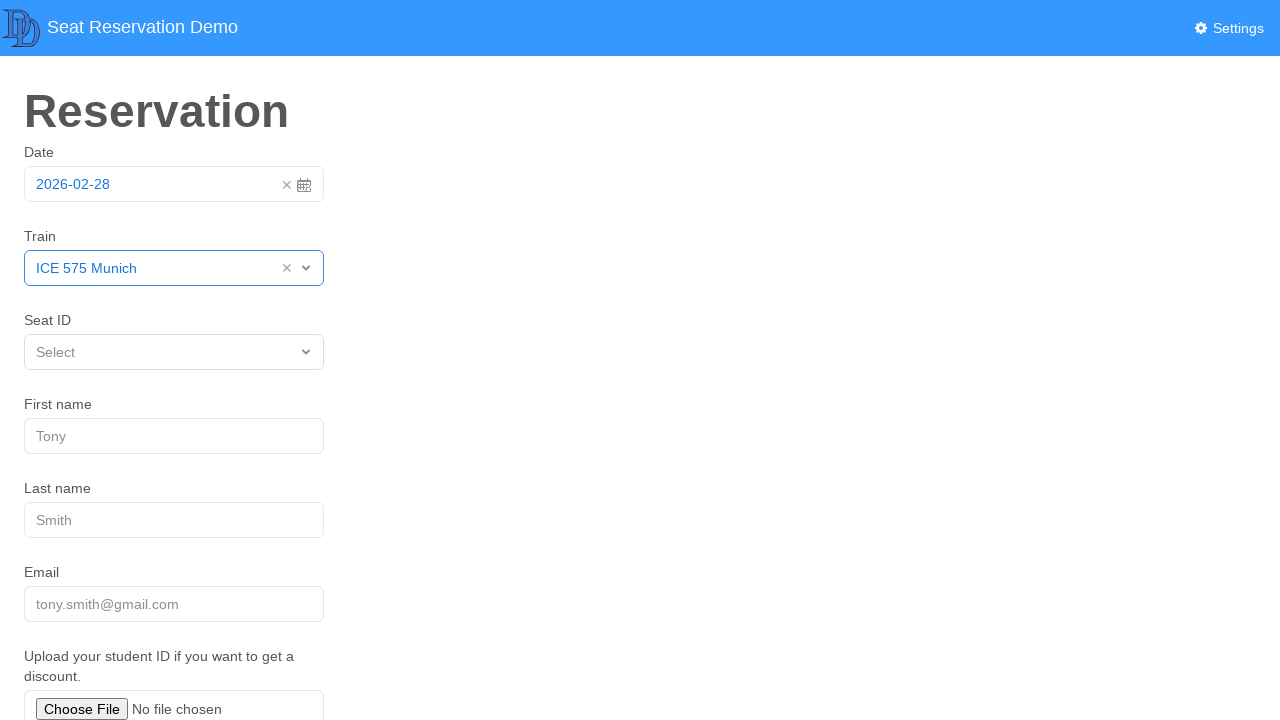

Clicked on seat selector dropdown at (56, 352) on text=Select
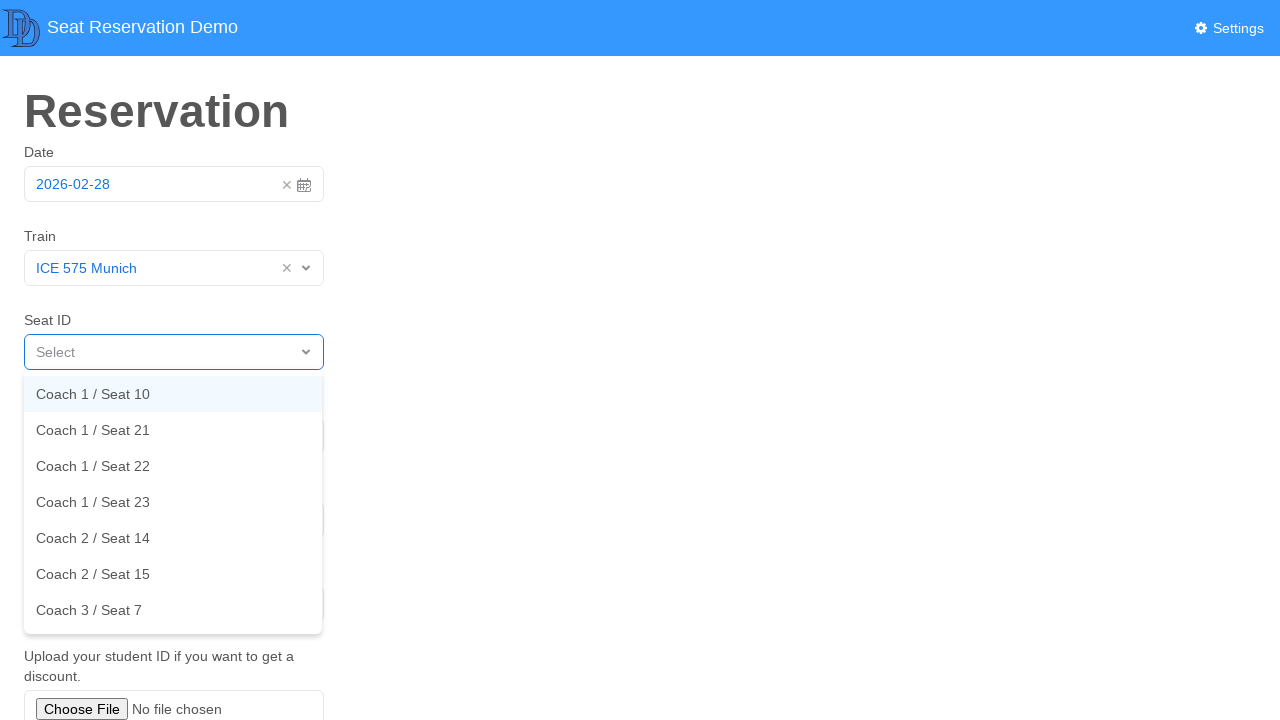

Selected a seat from available options at (173, 466) on div:nth-child(3) > .rs-picker-select-menu-item
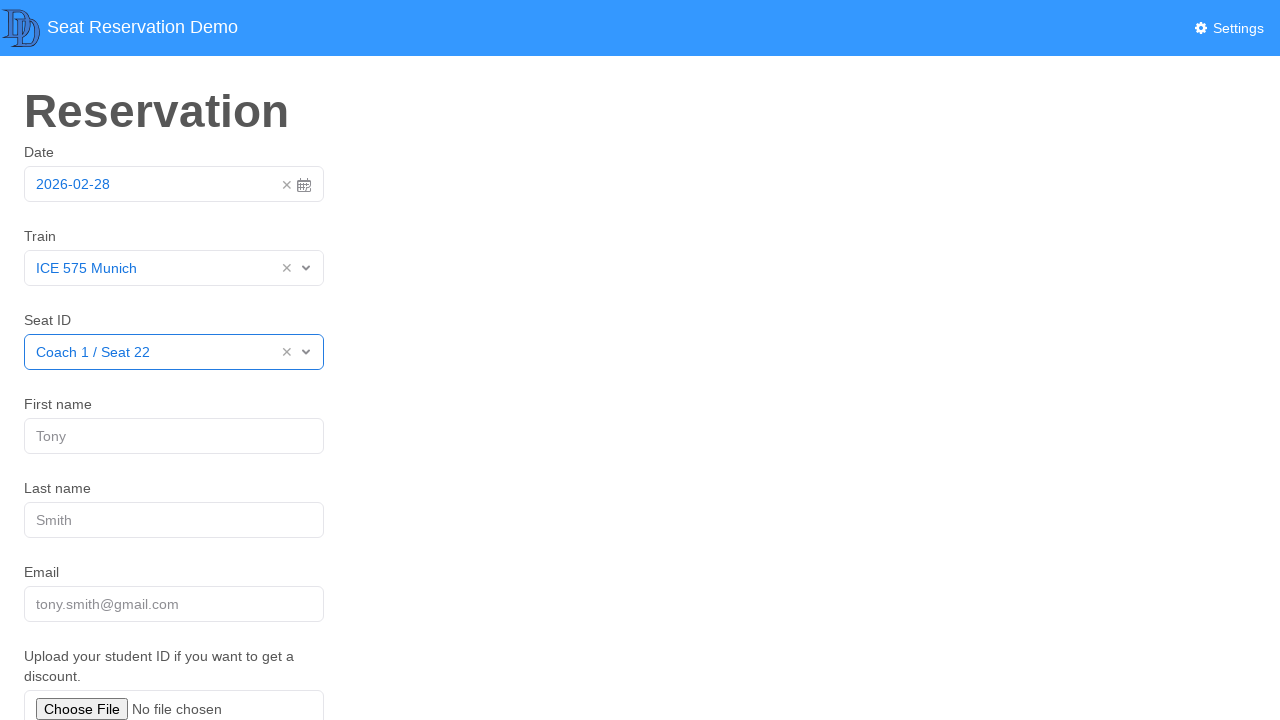

Clicked on first name field at (174, 436) on input[name='firstName']
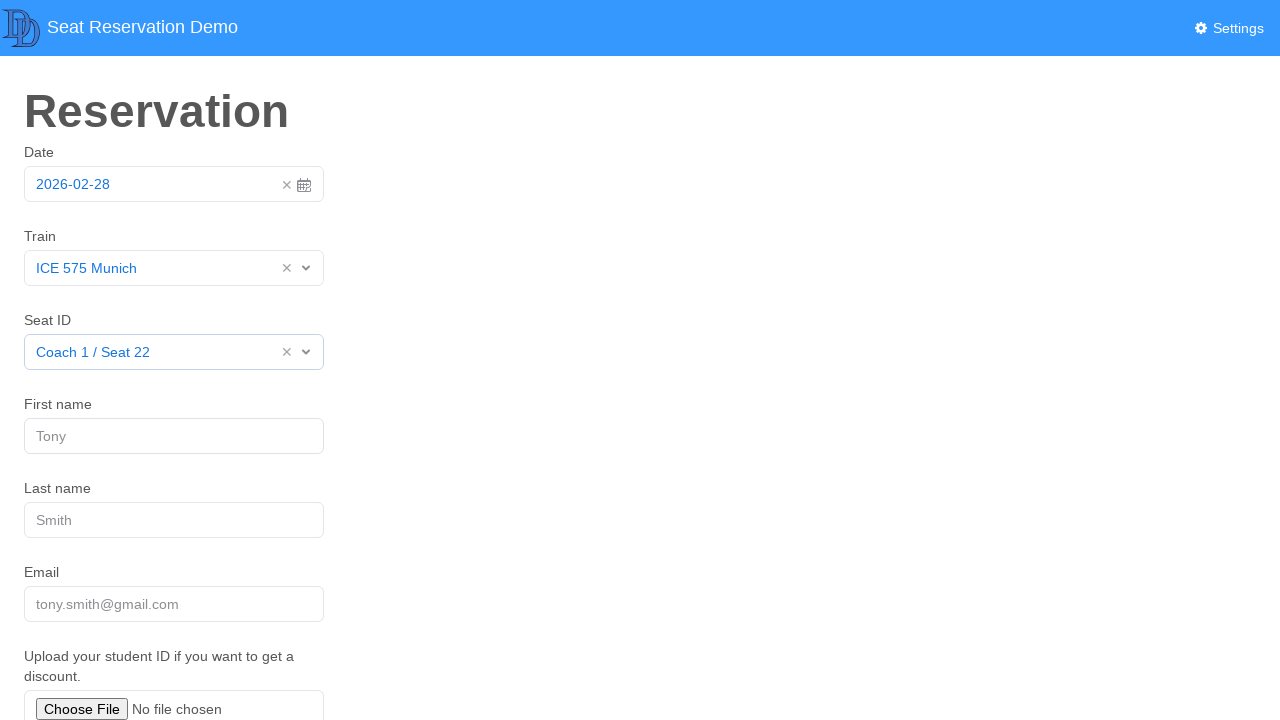

Filled first name field with 'Marcus' on input[name='firstName']
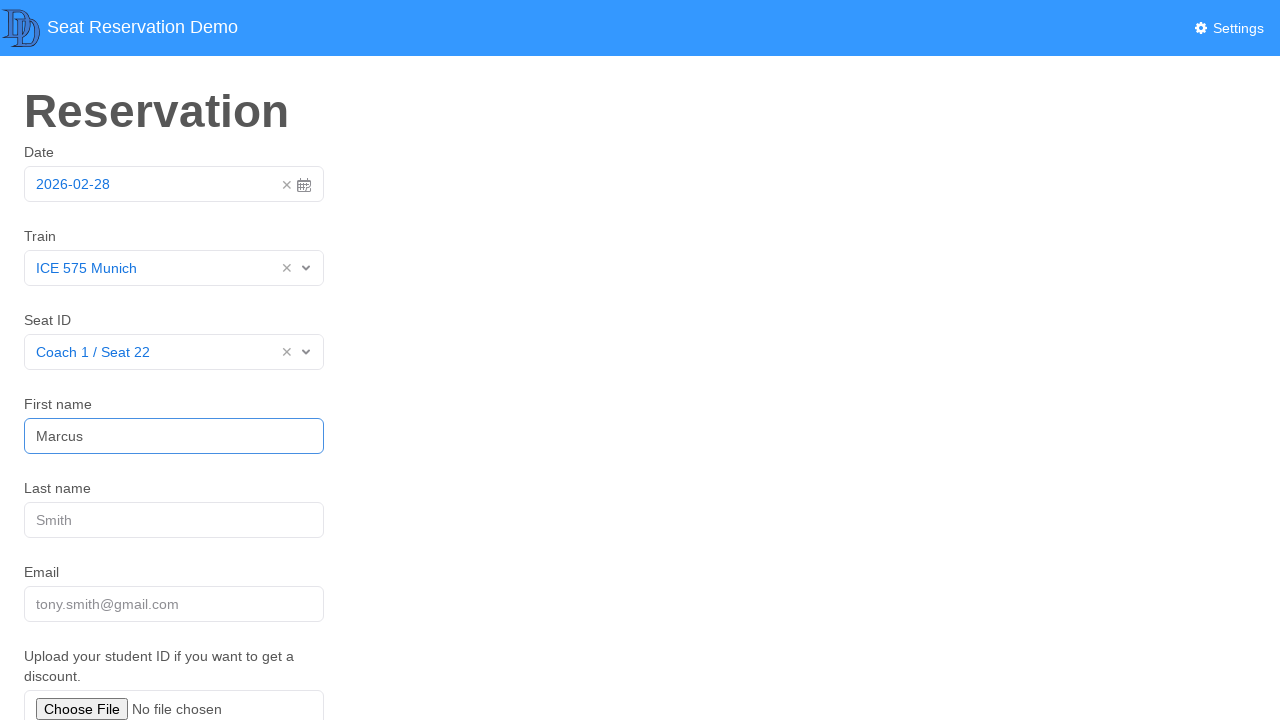

Clicked on last name field at (174, 520) on input[name='lastName']
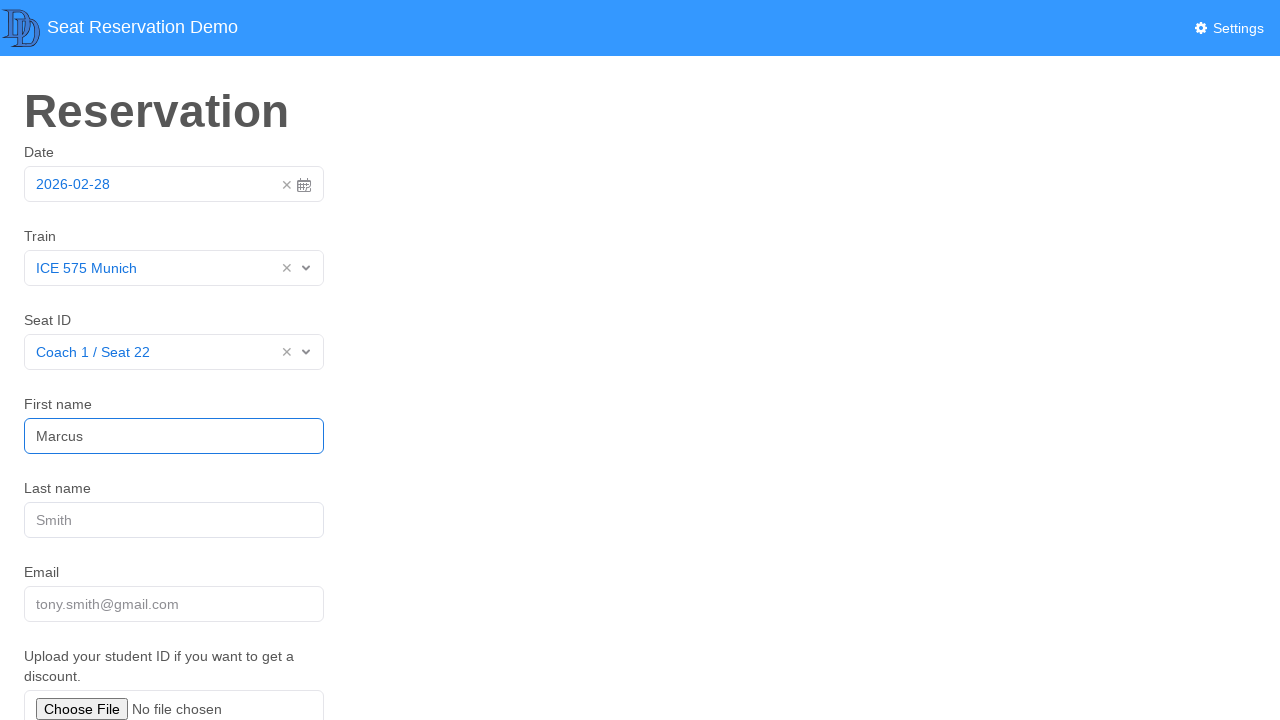

Filled last name field with 'Thompson' on input[name='lastName']
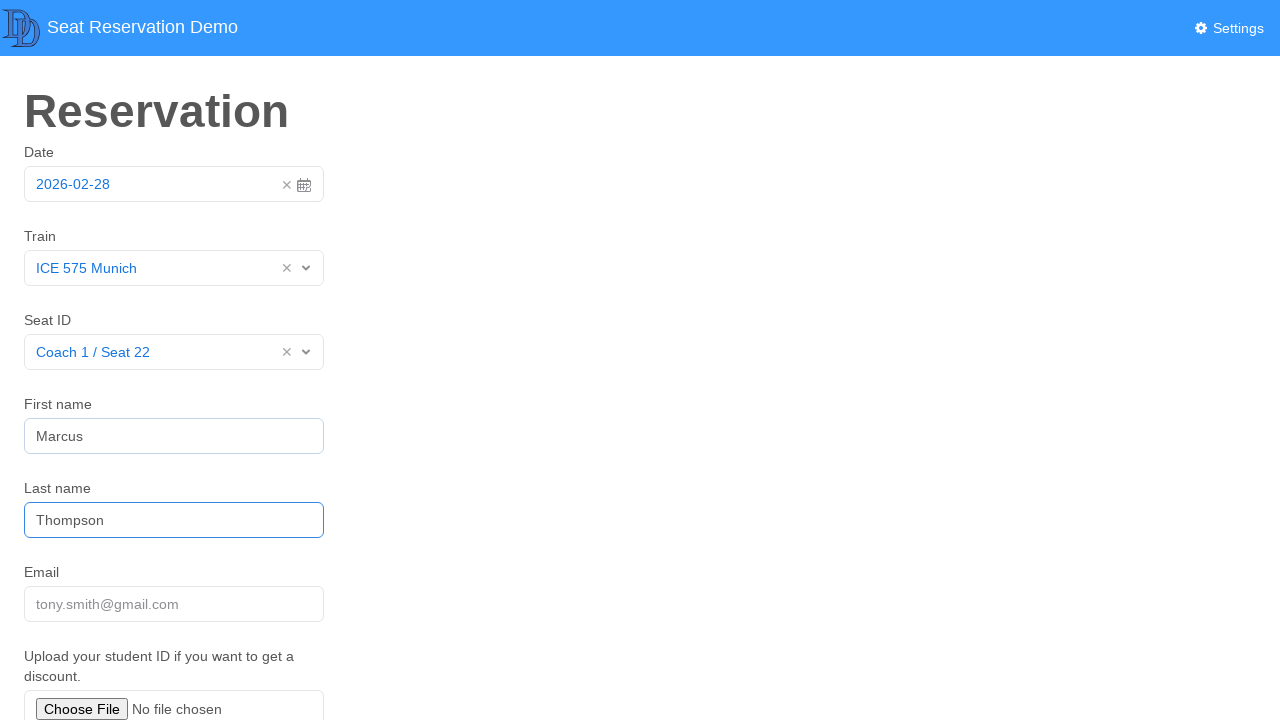

Clicked on email field at (174, 604) on input[name='email']
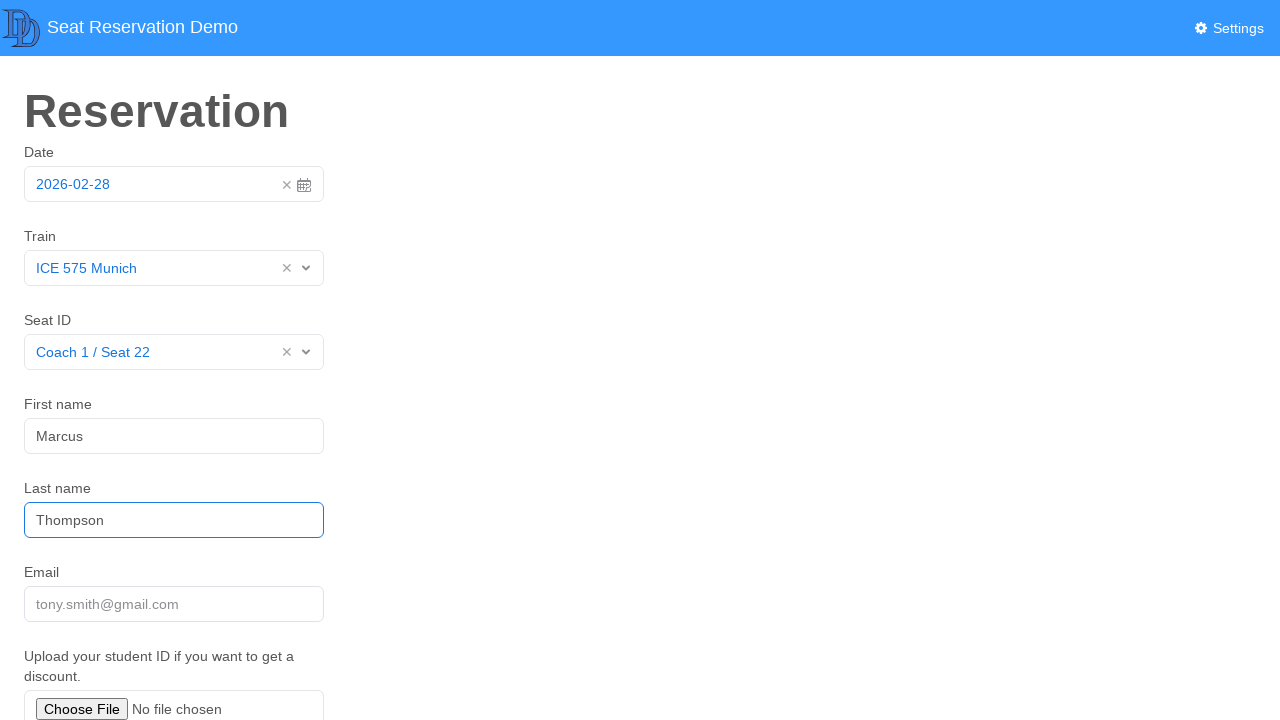

Filled email field with 'marcus.thompson@example.com' on input[name='email']
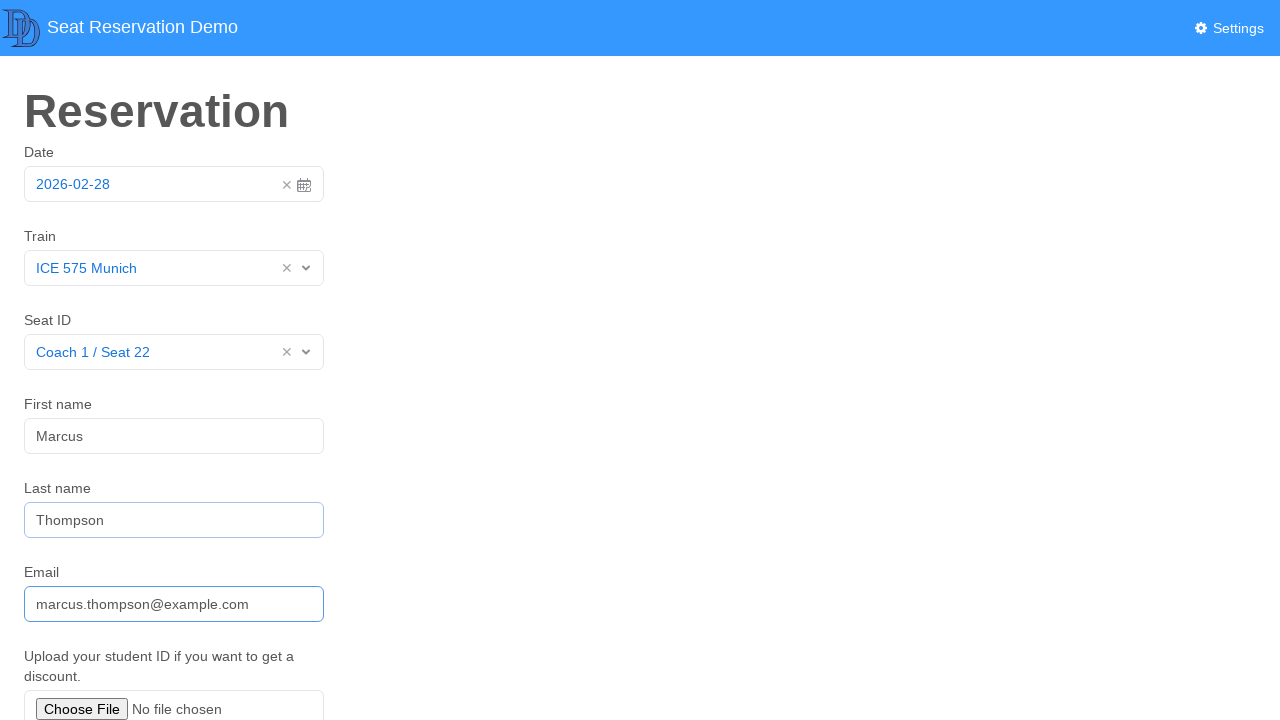

Clicked submit button to create reservation at (58, 576) on xpath=//button[contains(.,'Submit')]
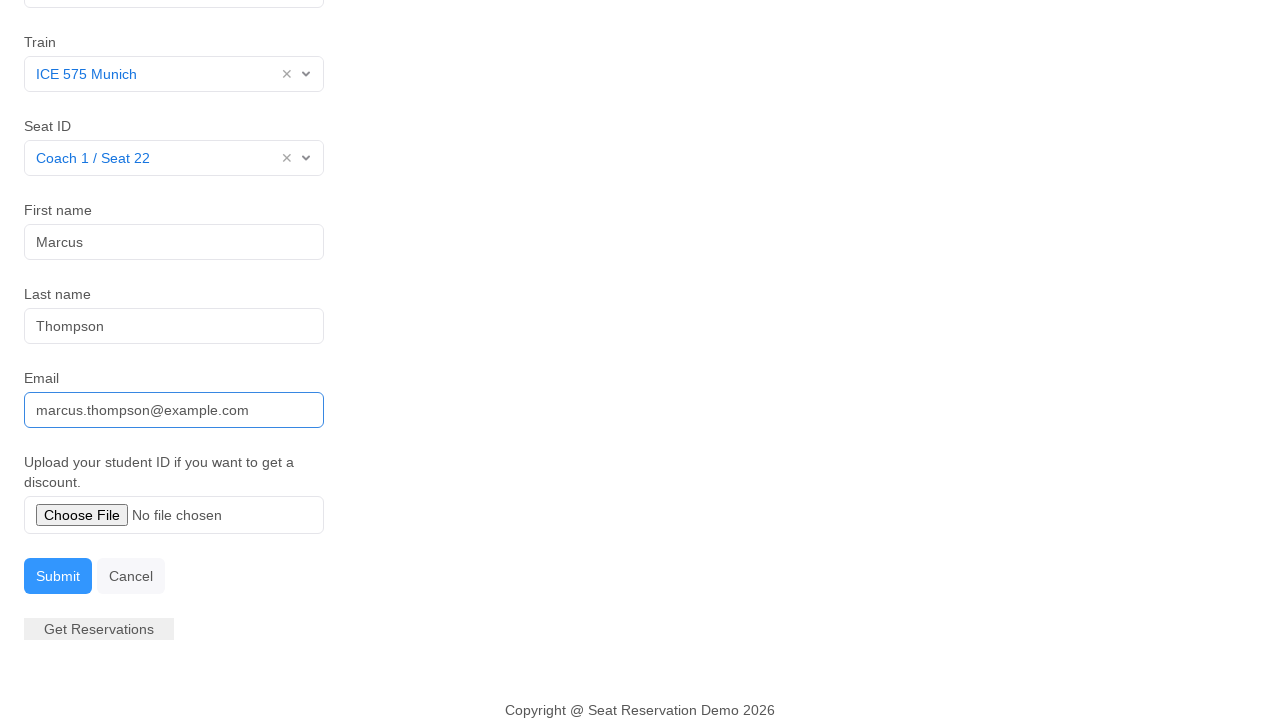

Waited for submission to process
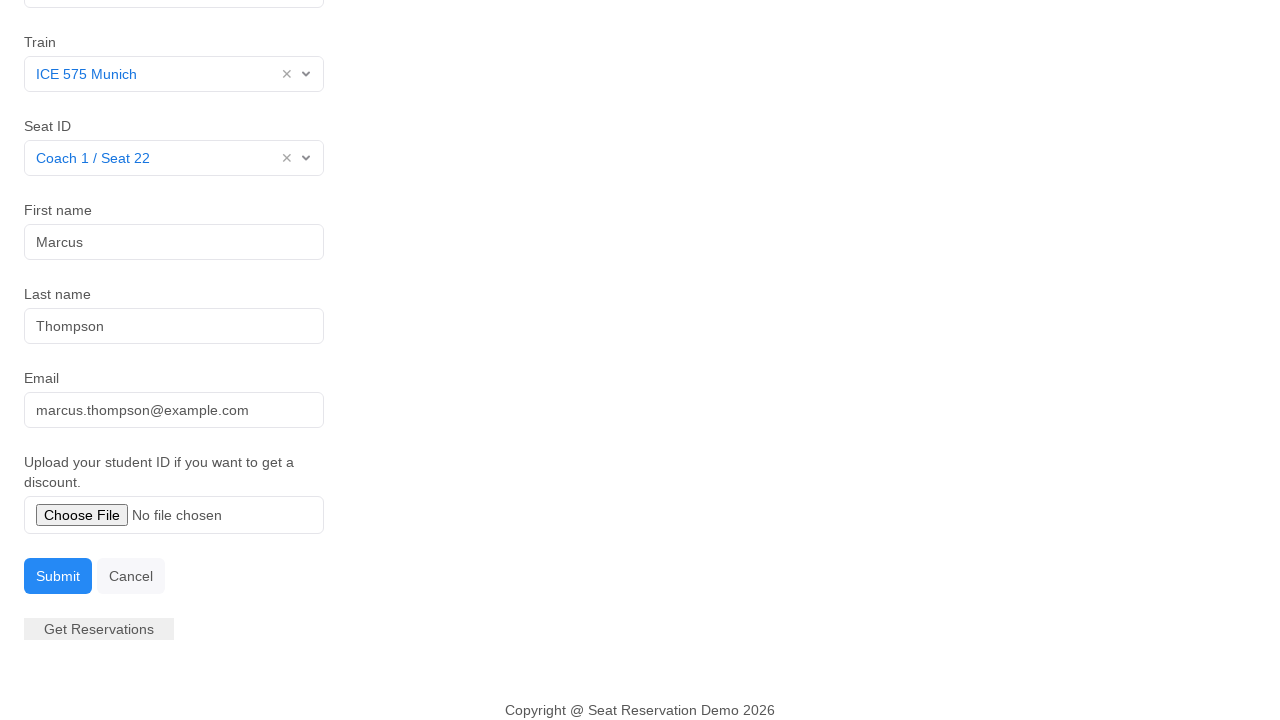

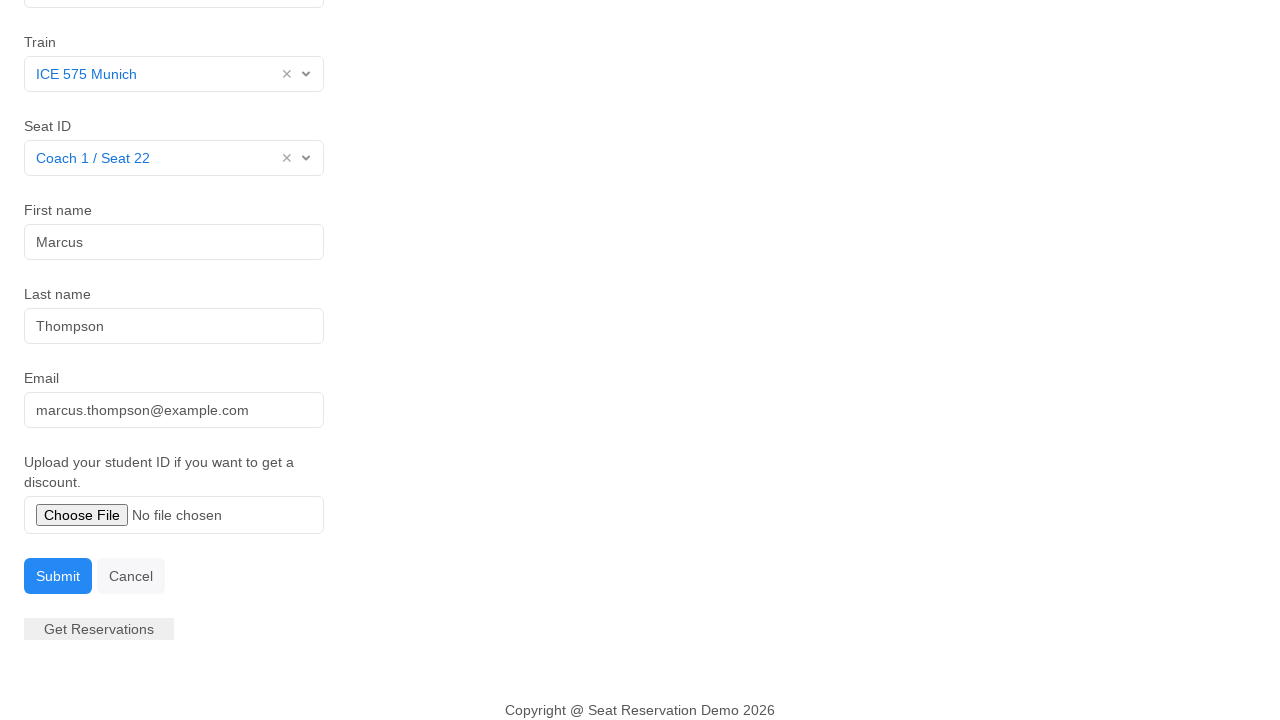